Tests a form that calculates the sum of two numbers and selects the result from a dropdown menu

Starting URL: https://suninjuly.github.io/selects1.html

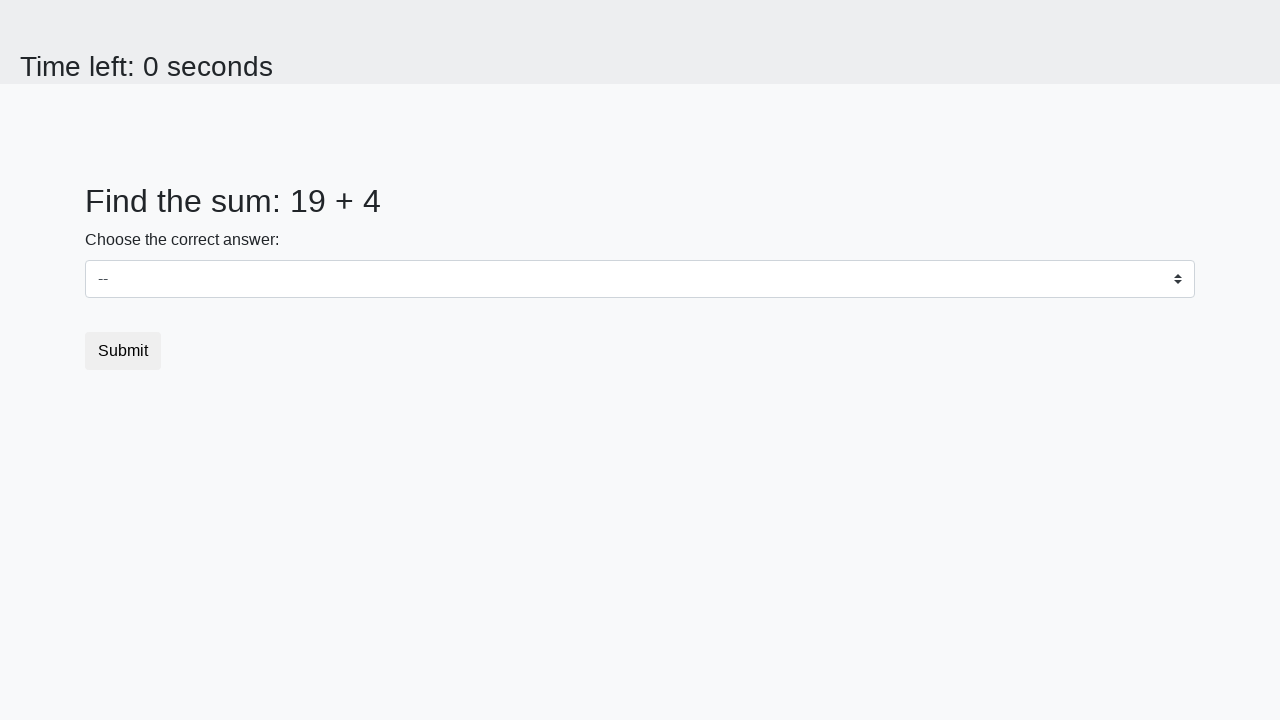

Retrieved first number from #num1 element
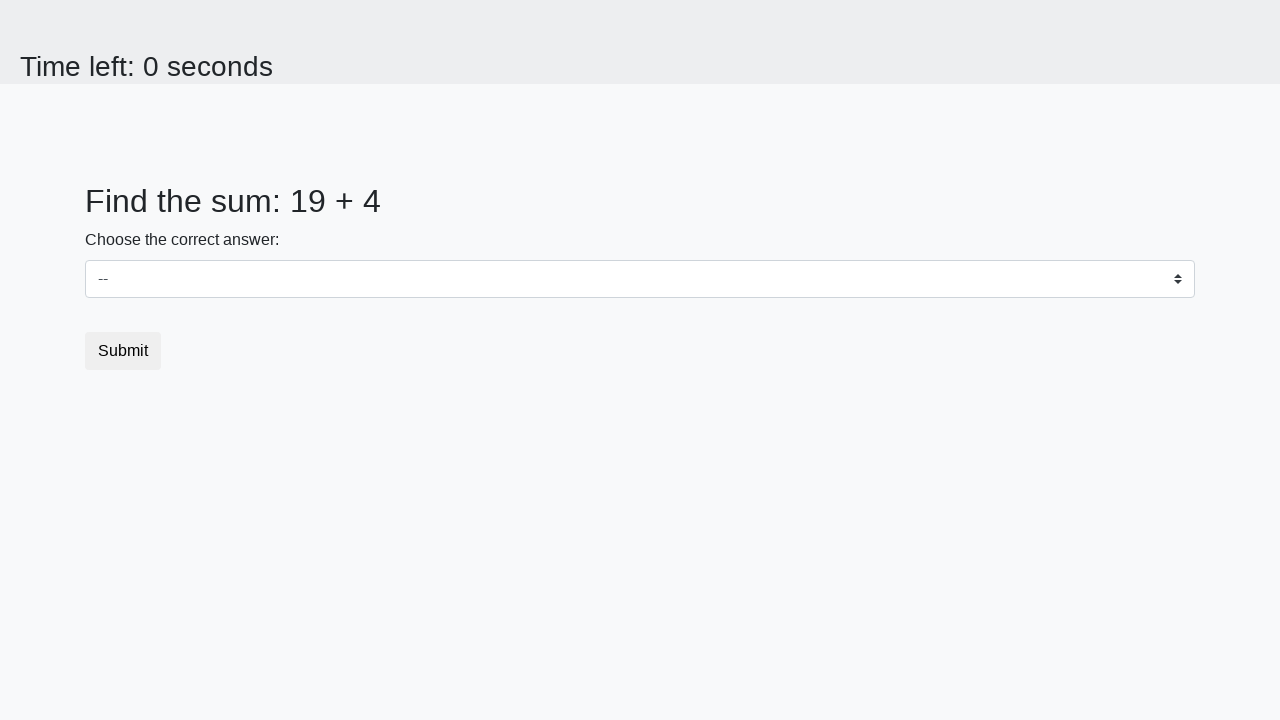

Retrieved second number from #num2 element
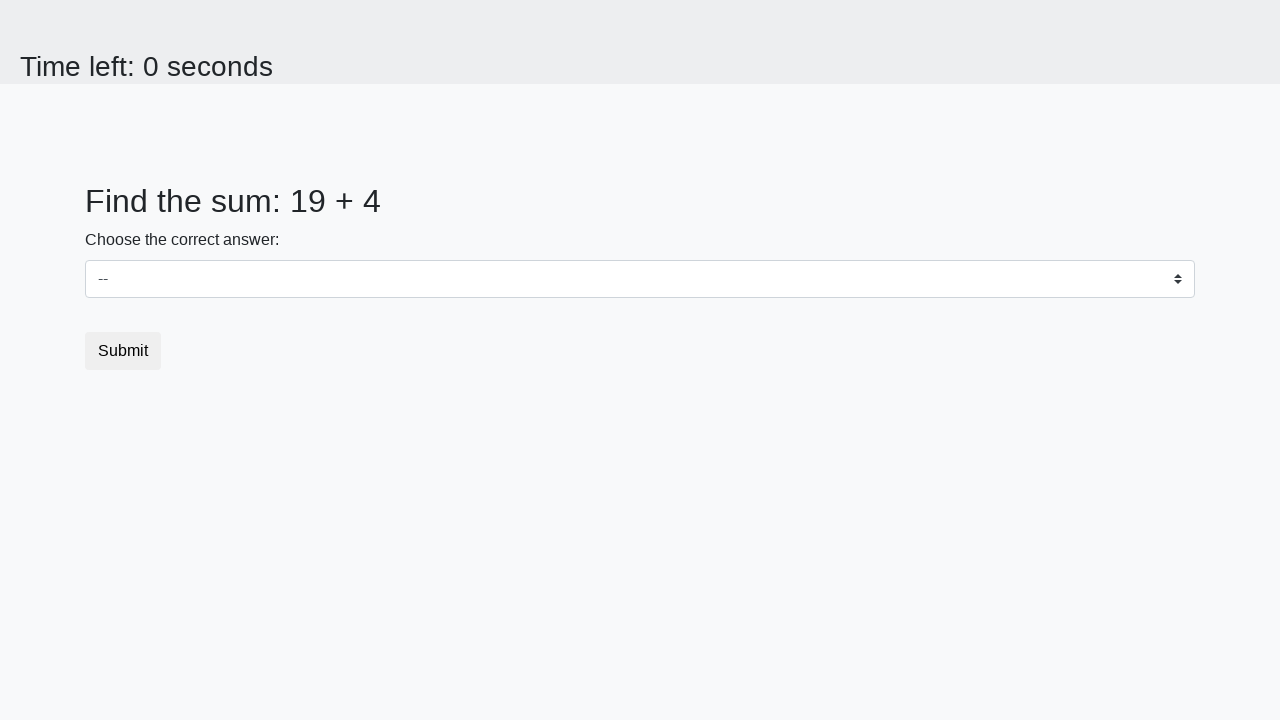

Calculated sum: 19 + 4 = 23
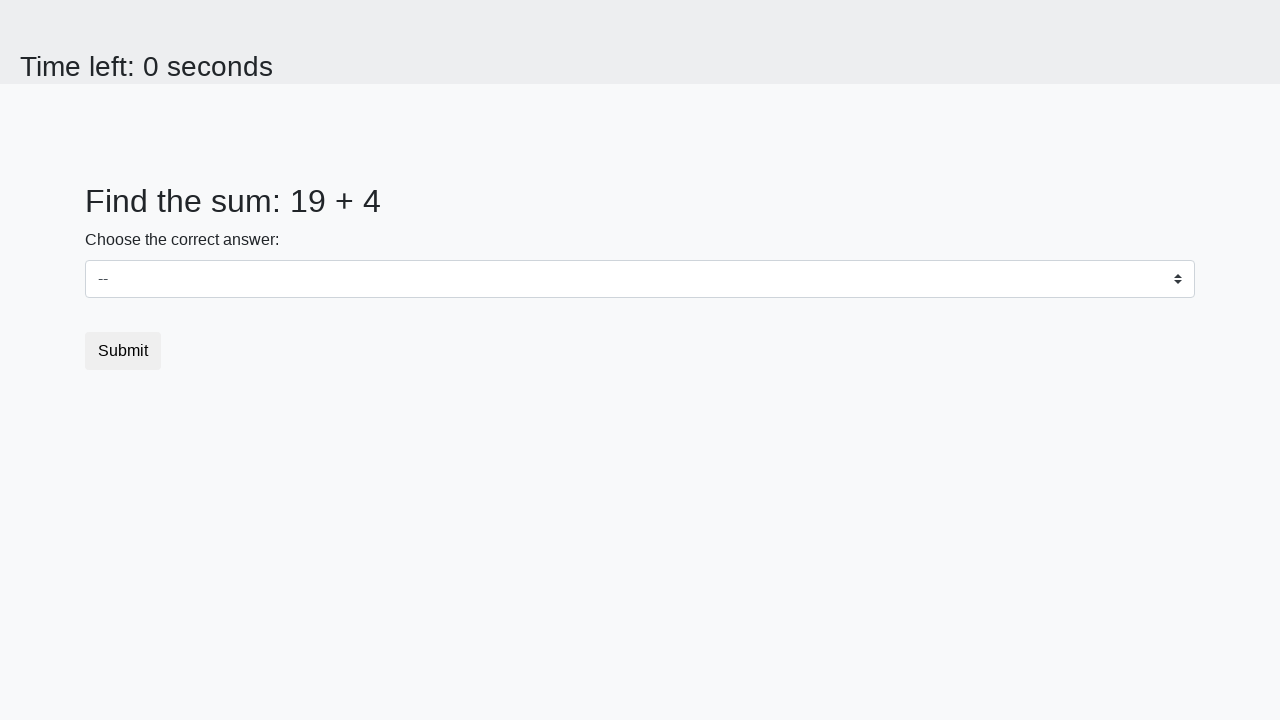

Selected value '23' from dropdown menu on select
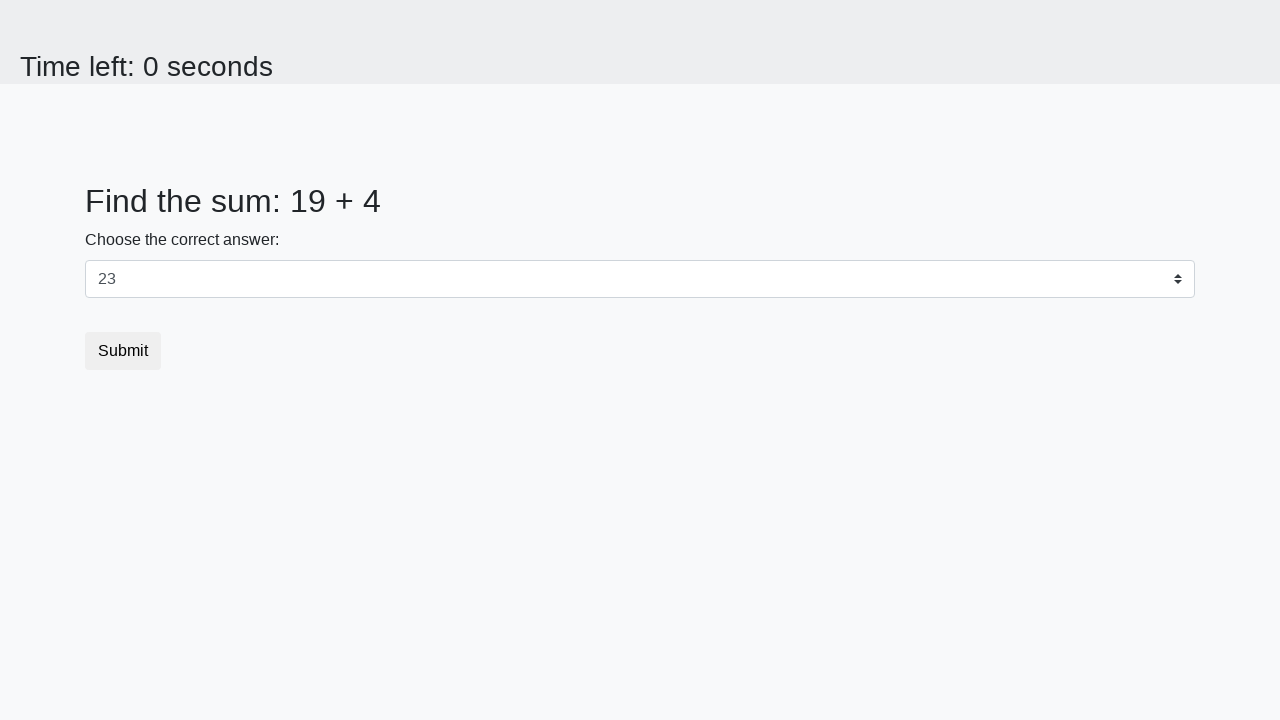

Clicked the submit button at (123, 351) on .btn.btn-default
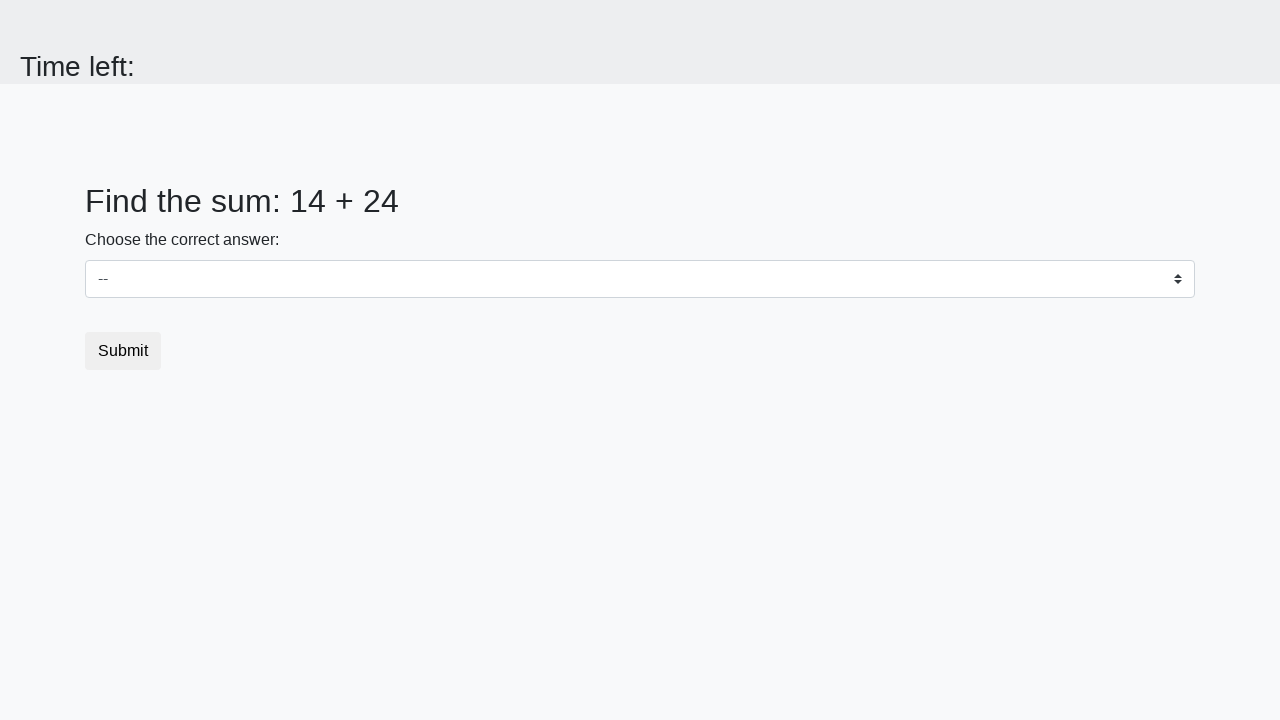

Waited 1 second for result to load
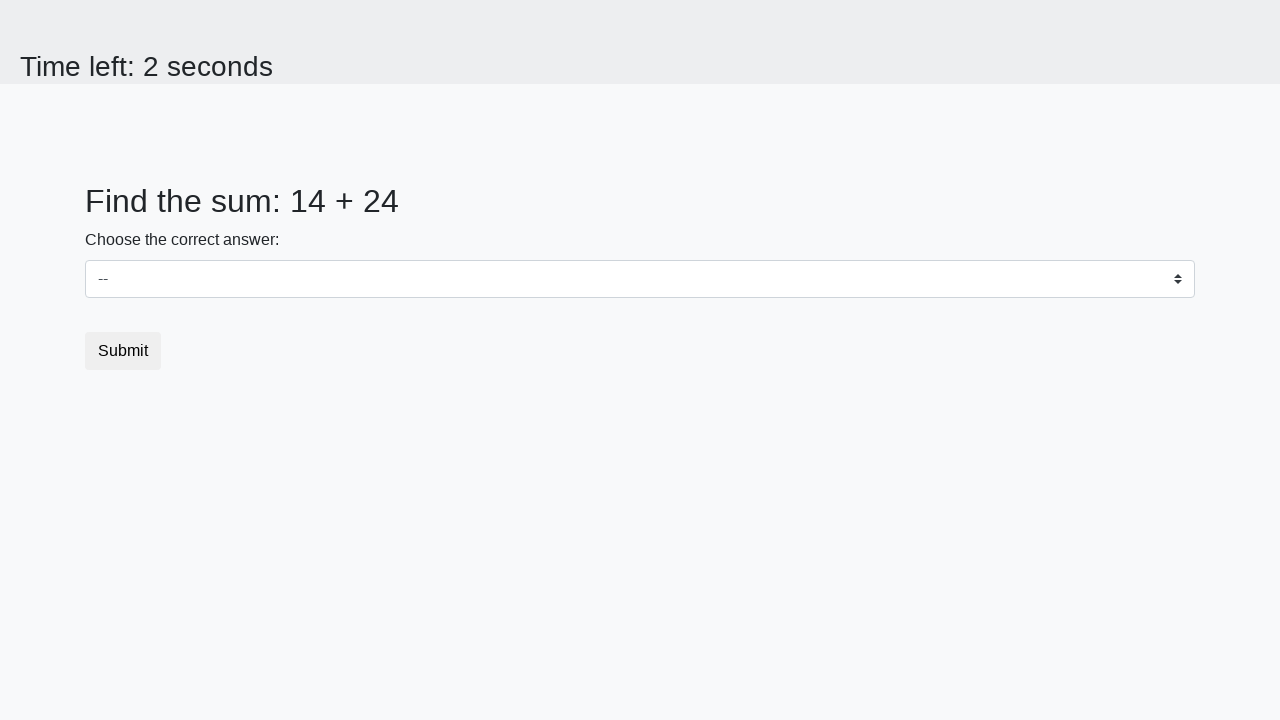

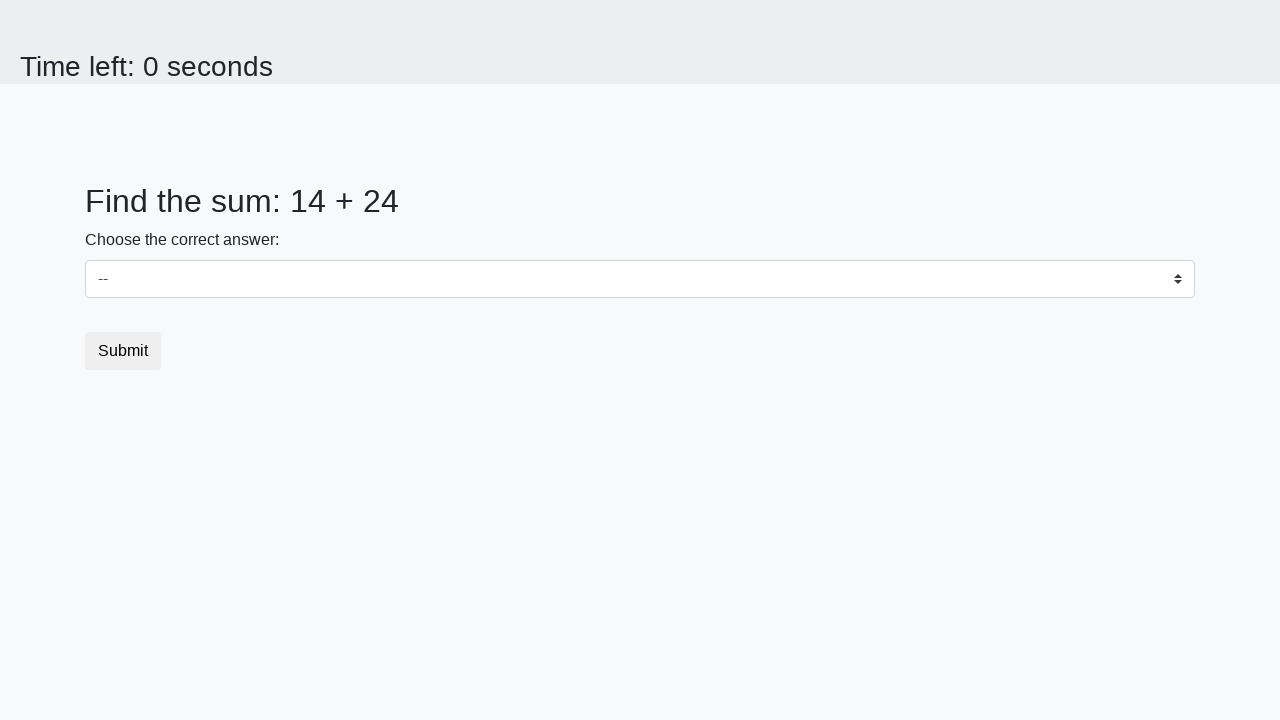